Tests mouse actions on a demo page by performing double-click, right-click, and regular click on different buttons, then verifies that confirmation messages appear for each action.

Starting URL: https://demoqa.com/buttons

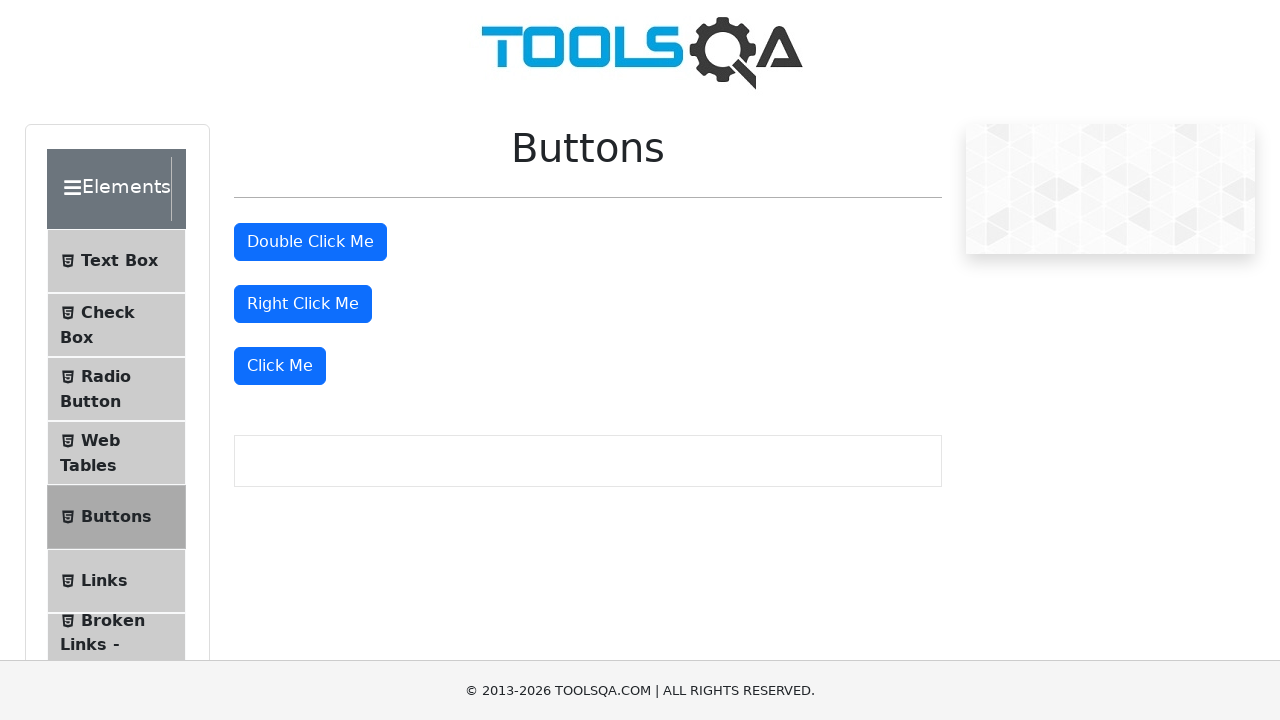

Double-clicked the double click button at (310, 242) on #doubleClickBtn
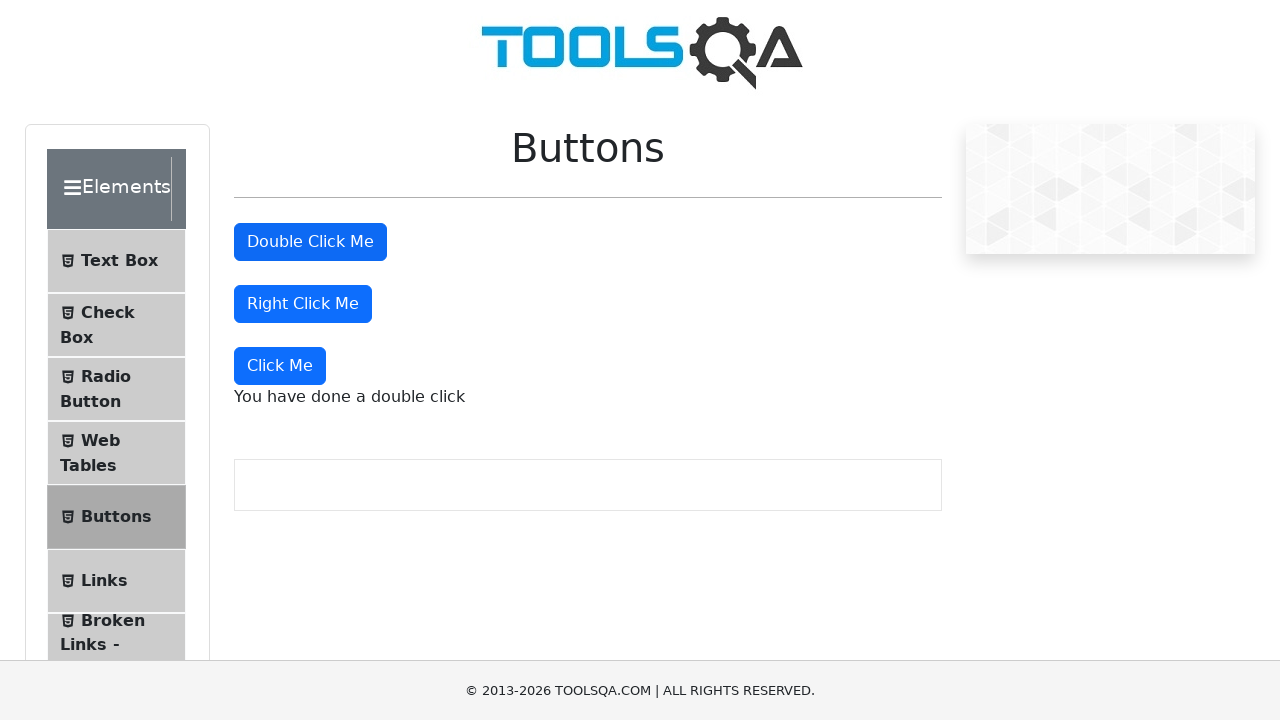

Right-clicked the right click button at (303, 304) on #rightClickBtn
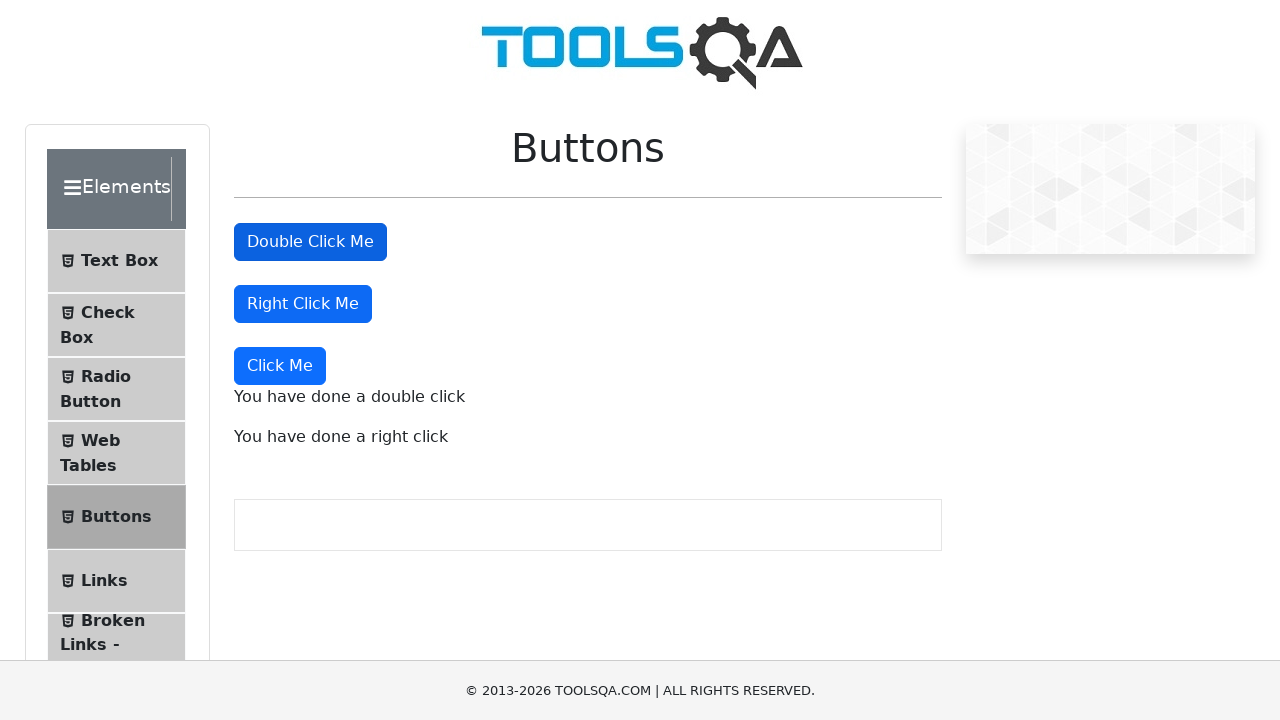

Clicked the dynamic click button at (280, 366) on xpath=//div[@class='mt-4'][2]/button
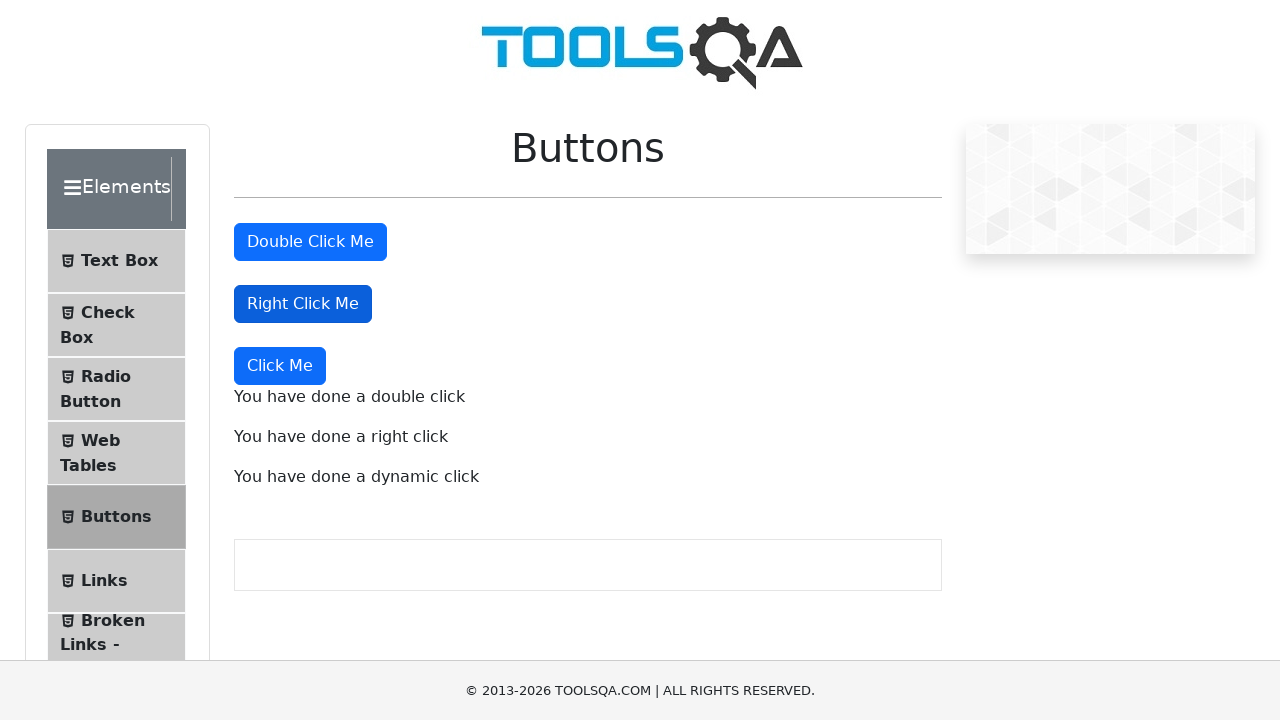

Double-click confirmation message appeared
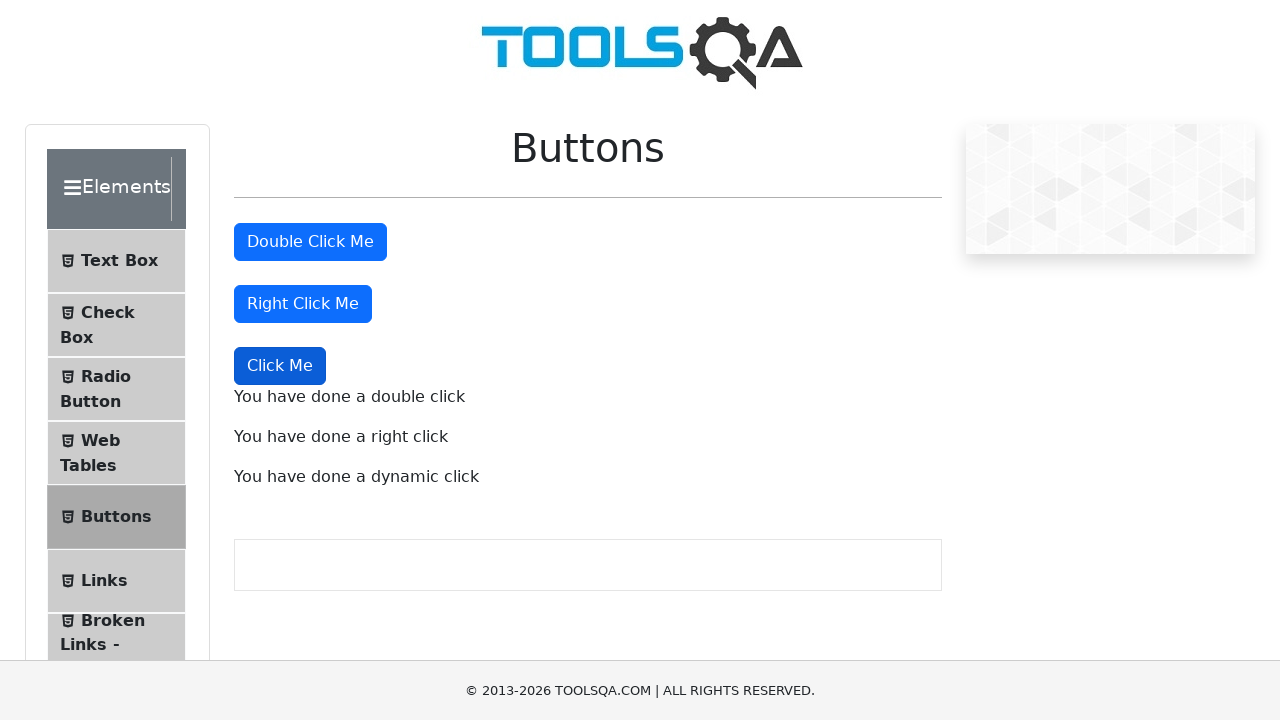

Right-click confirmation message appeared
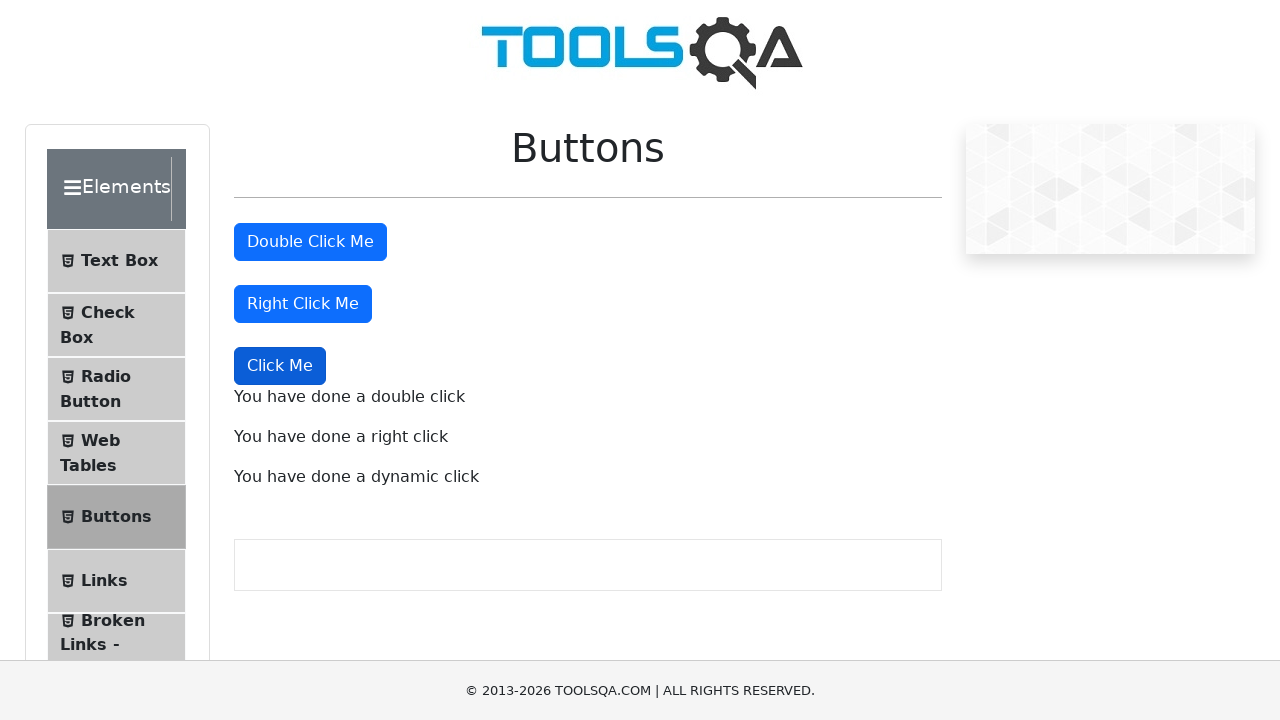

Dynamic click confirmation message appeared
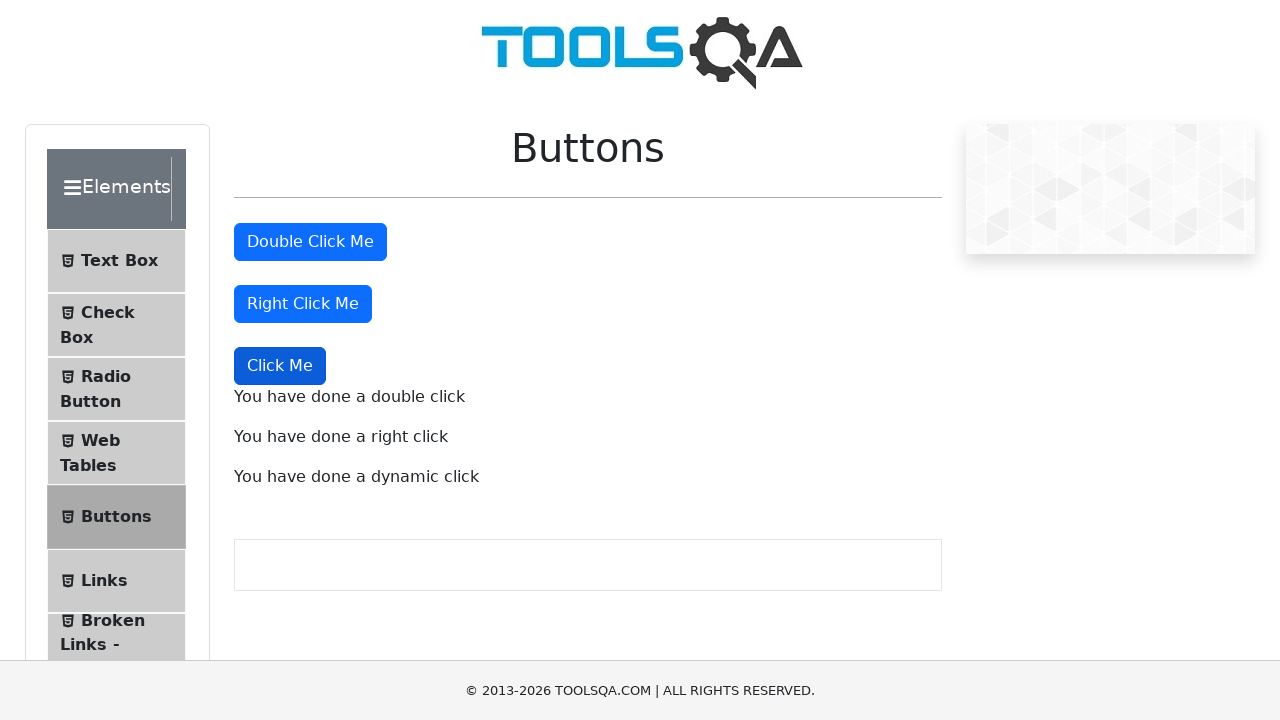

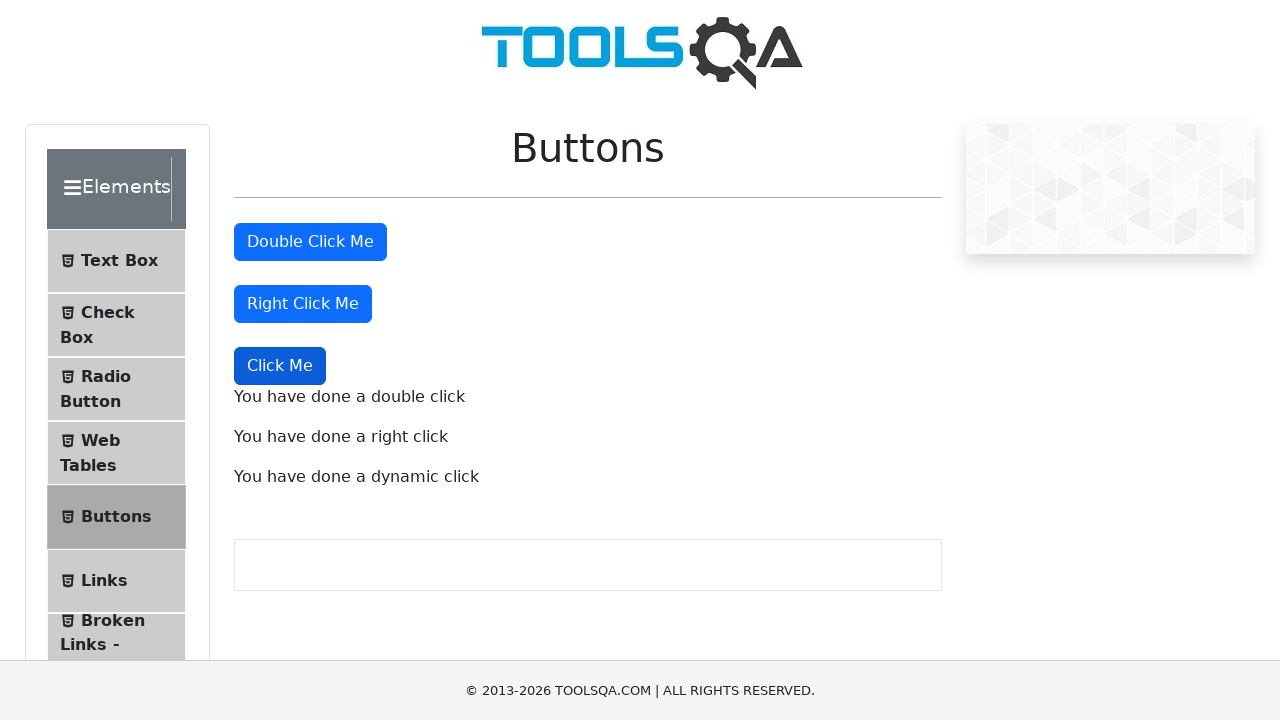